Tests table sorting functionality by clicking the Due column header and verifying the column data is sorted in ascending order using CSS pseudo-class selectors.

Starting URL: http://the-internet.herokuapp.com/tables

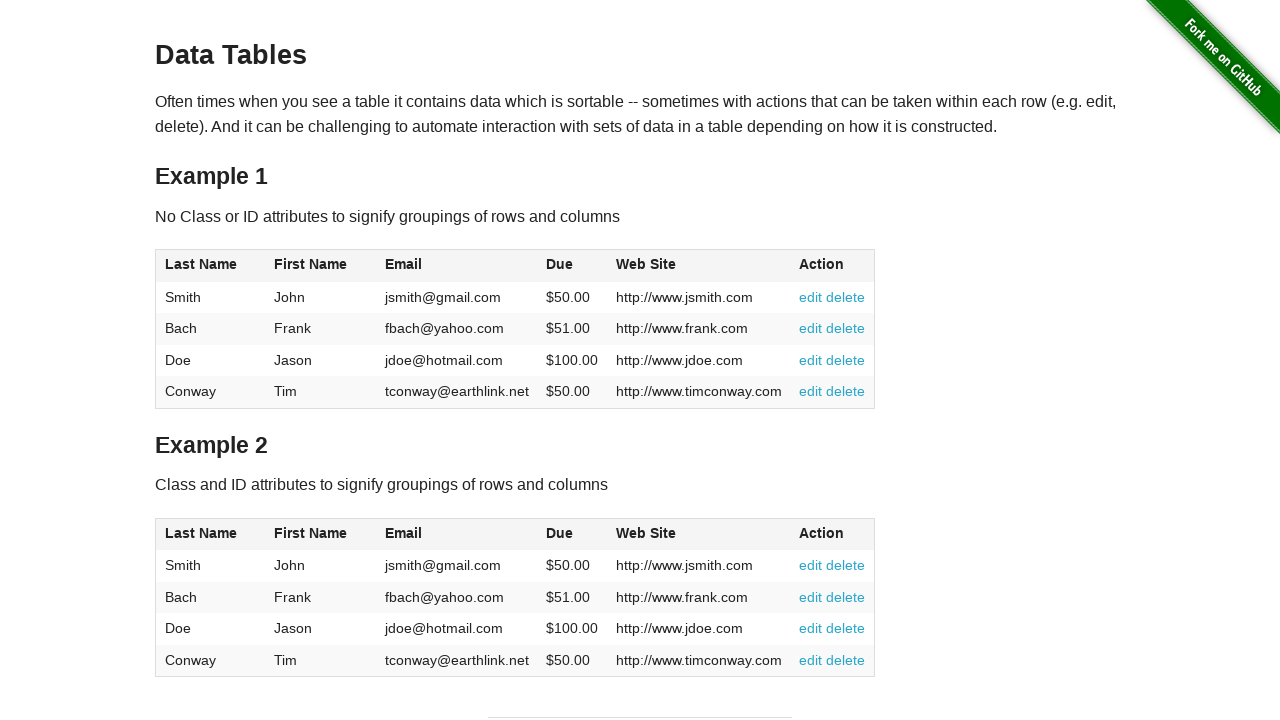

Clicked the Due column header to sort ascending at (572, 266) on #table1 thead tr th:nth-of-type(4)
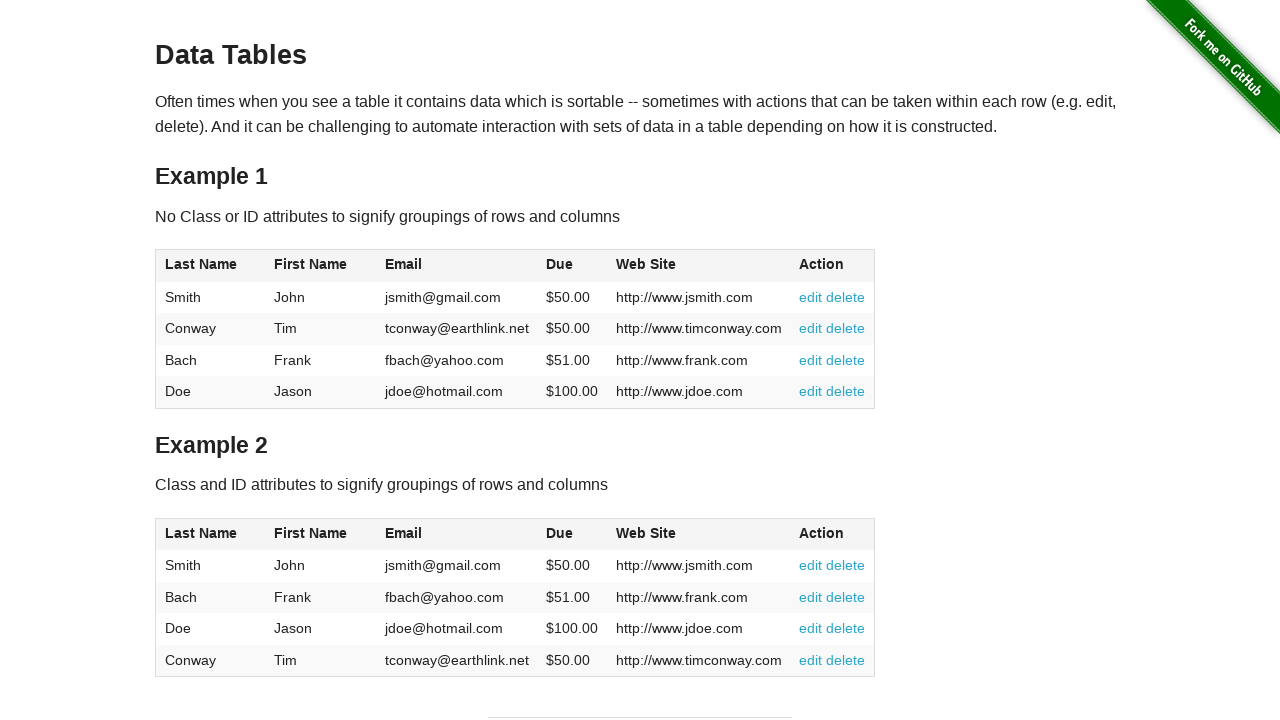

Verified Due column cells are present in table body
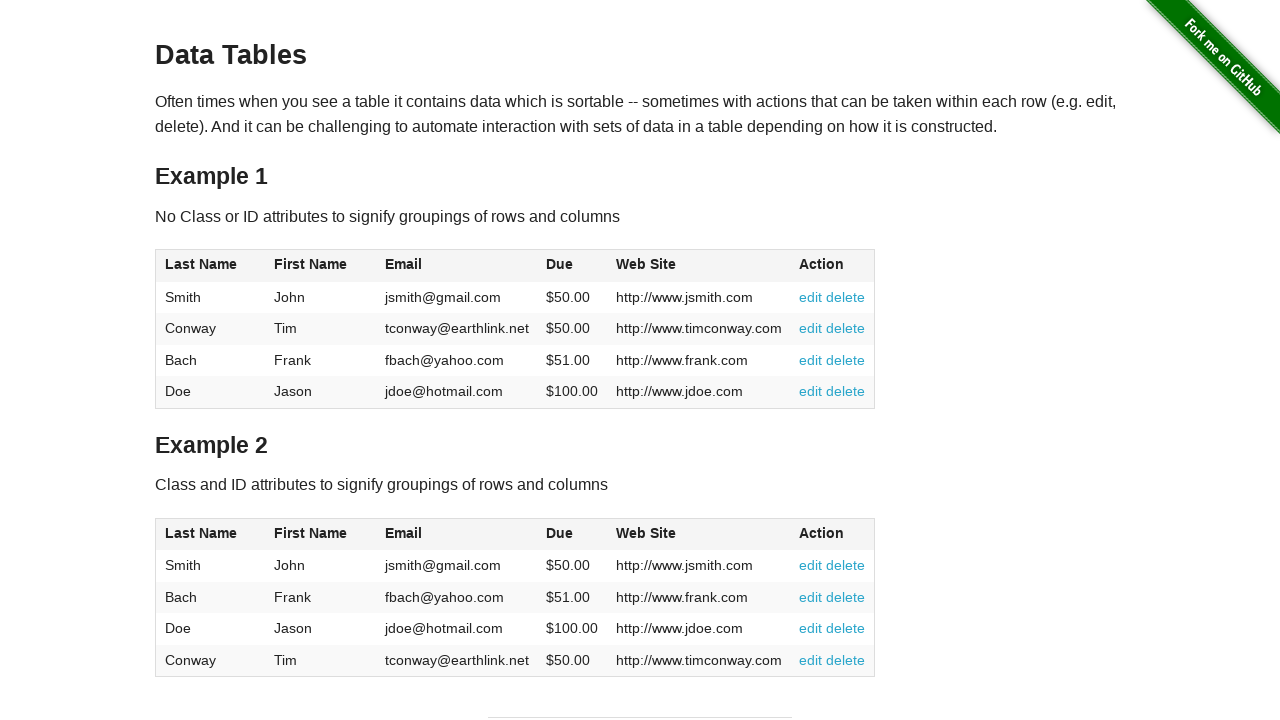

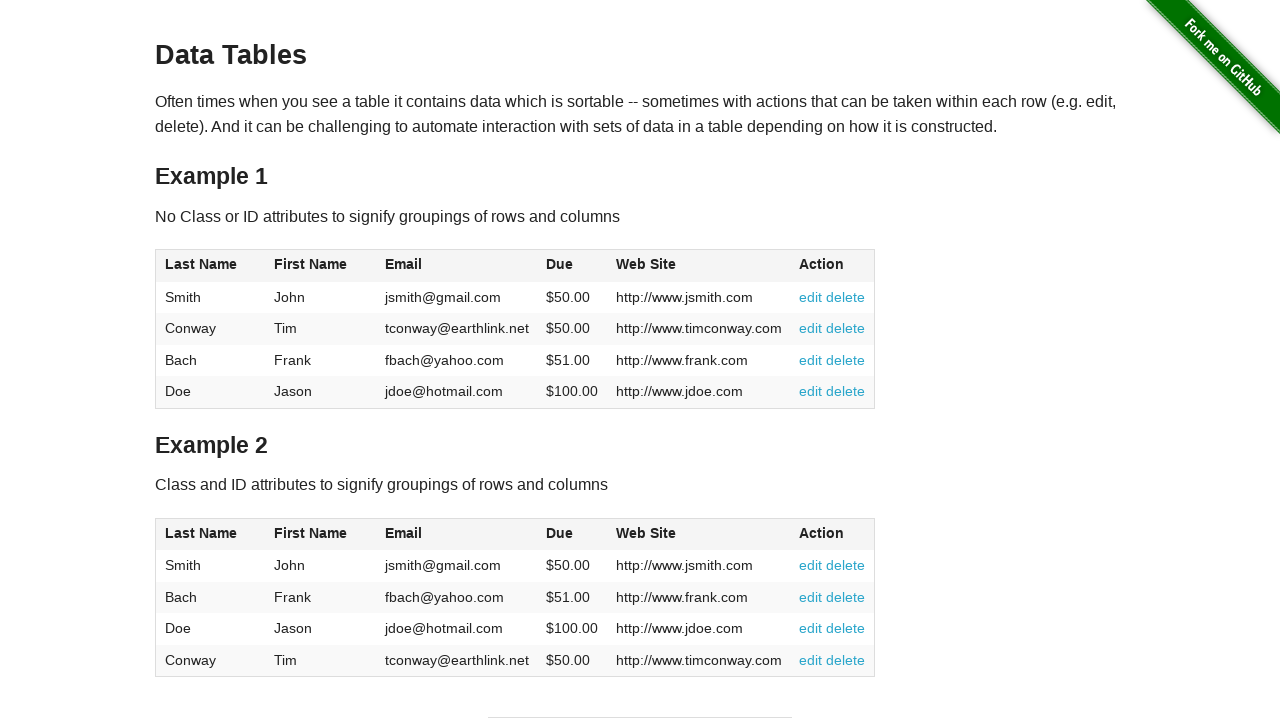